Tests adding multiple transportation routes to a form application by clicking "Add New Route", filling in start location, end location, and price fields, then saving each route. Finally clicks a FAB button to show results.

Starting URL: https://angularformadd.netlify.app/

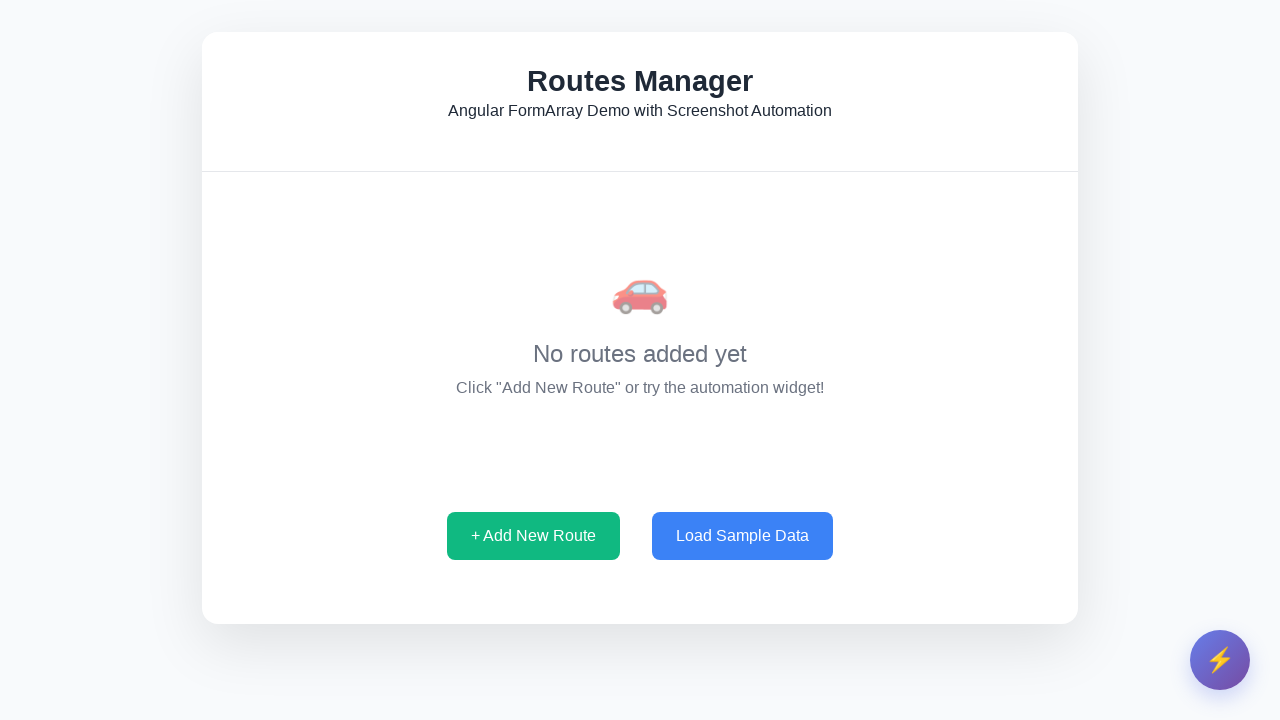

Clicked 'Add New Route' button (route 1 of 5) at (534, 536) on internal:role=button[name="+ Add New Route"i]
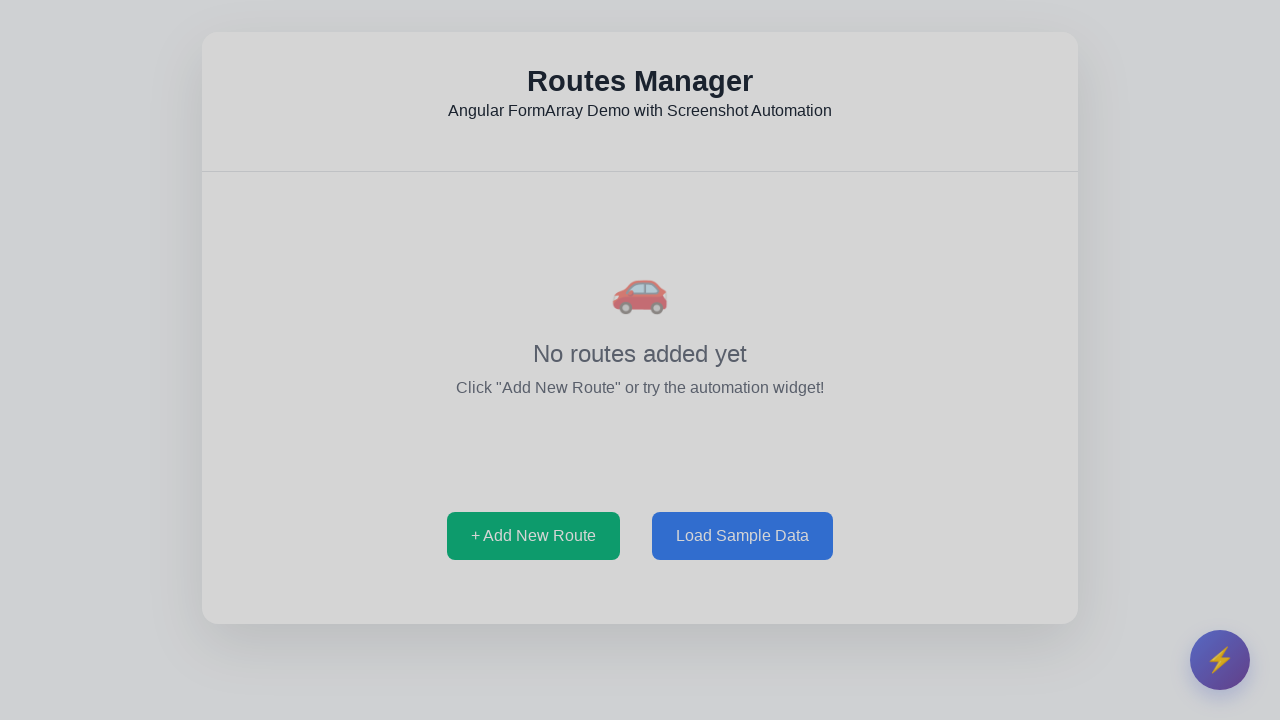

Filled start location with 'New York' on internal:role=textbox[name="Enter start location"i]
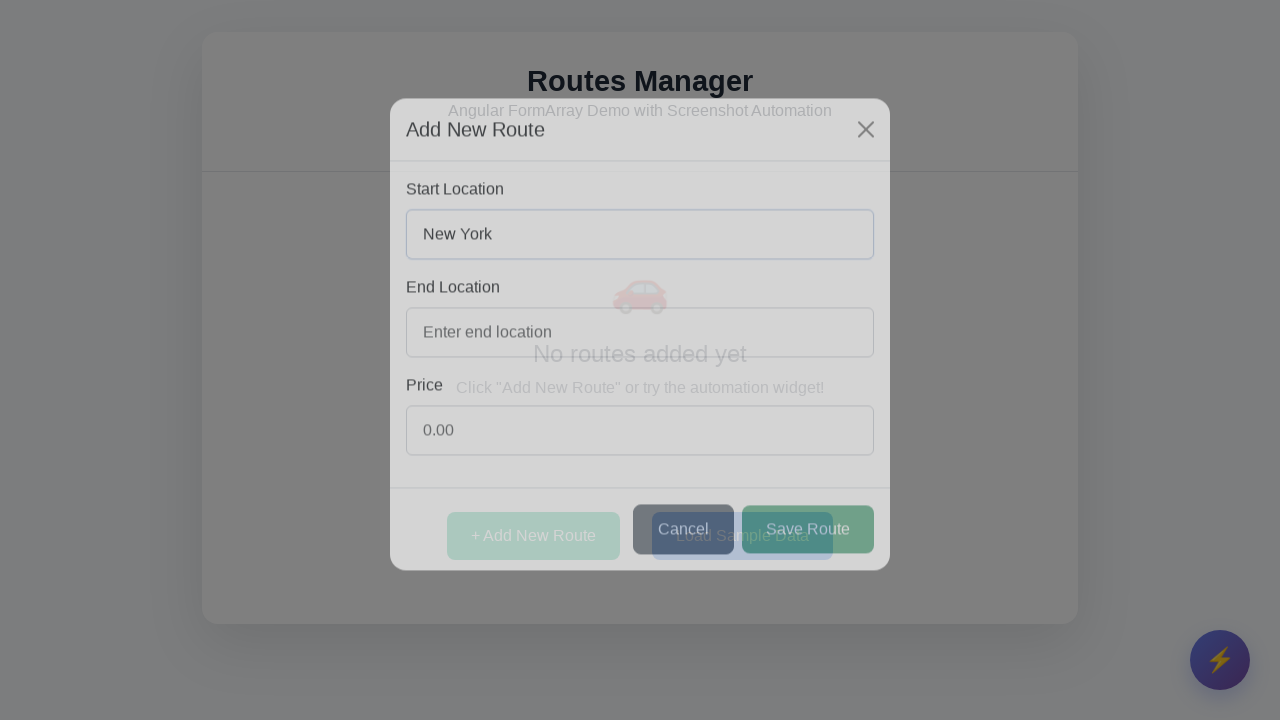

Filled end location with 'Boston' on internal:role=textbox[name="Enter end location"i]
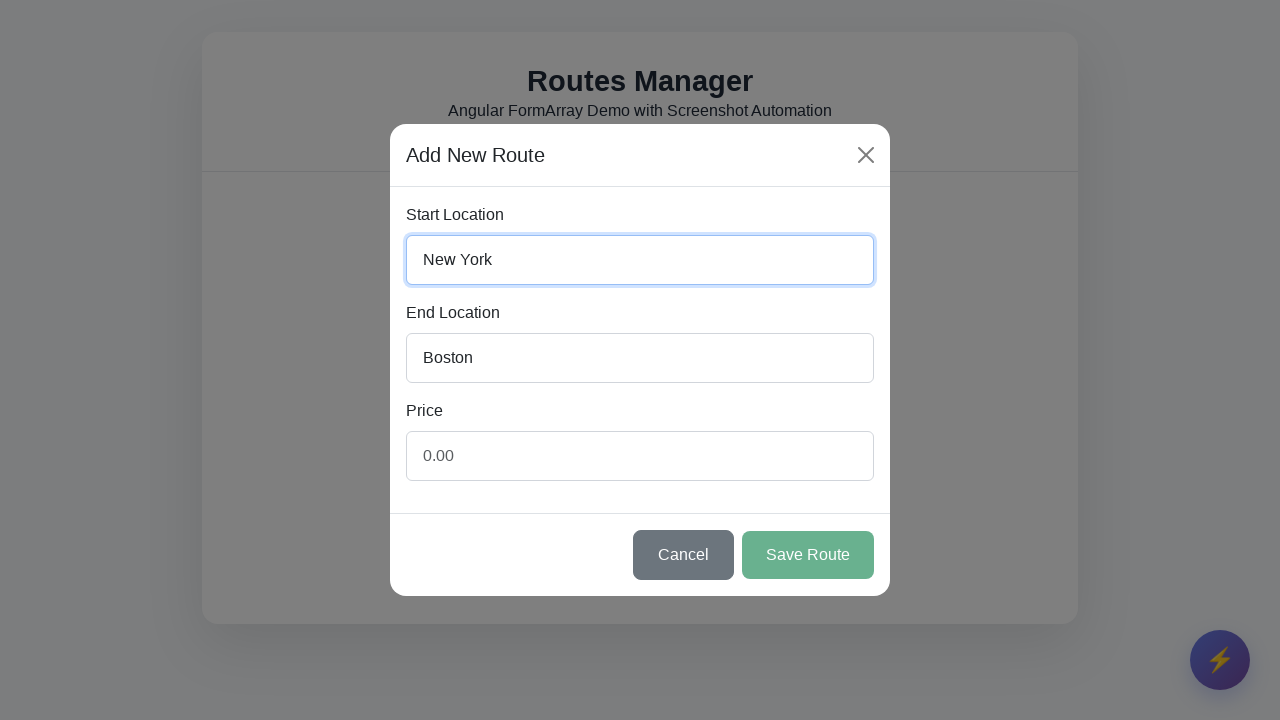

Filled price field with '45.0' on internal:attr=[placeholder="0.00"i]
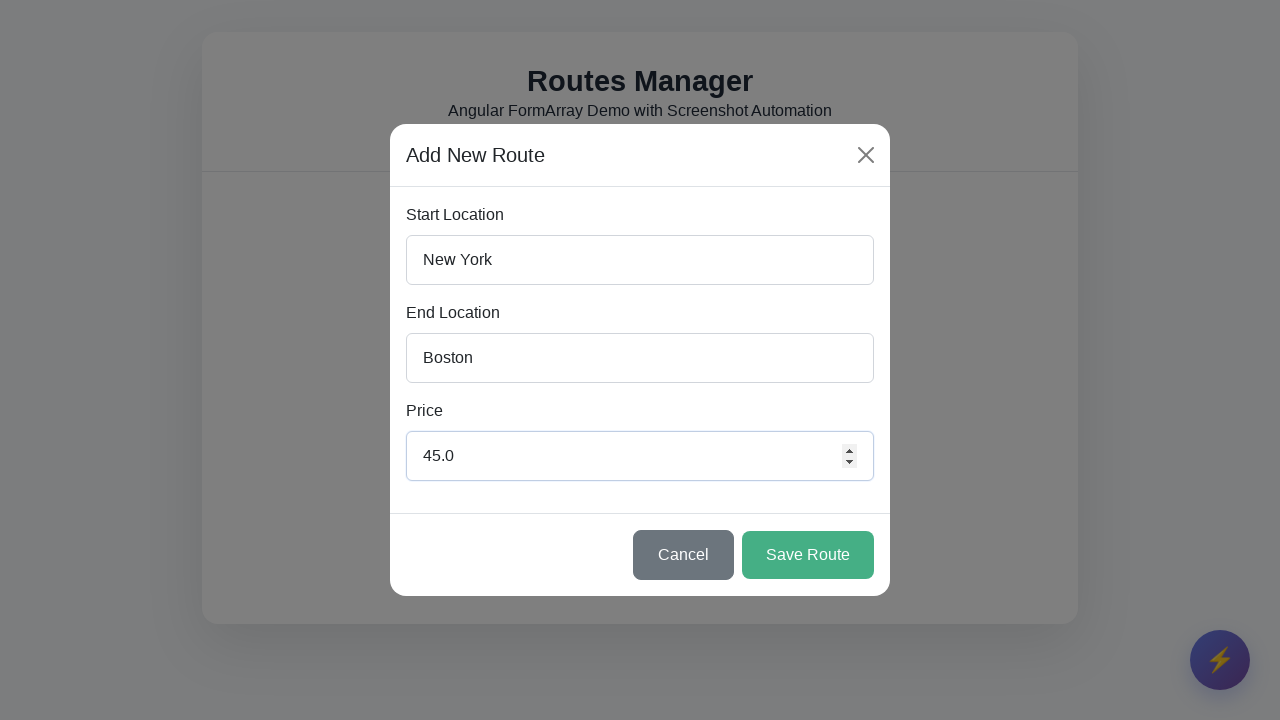

Clicked 'Save Route' button to save route 1 at (808, 555) on internal:role=button[name="Save Route"i]
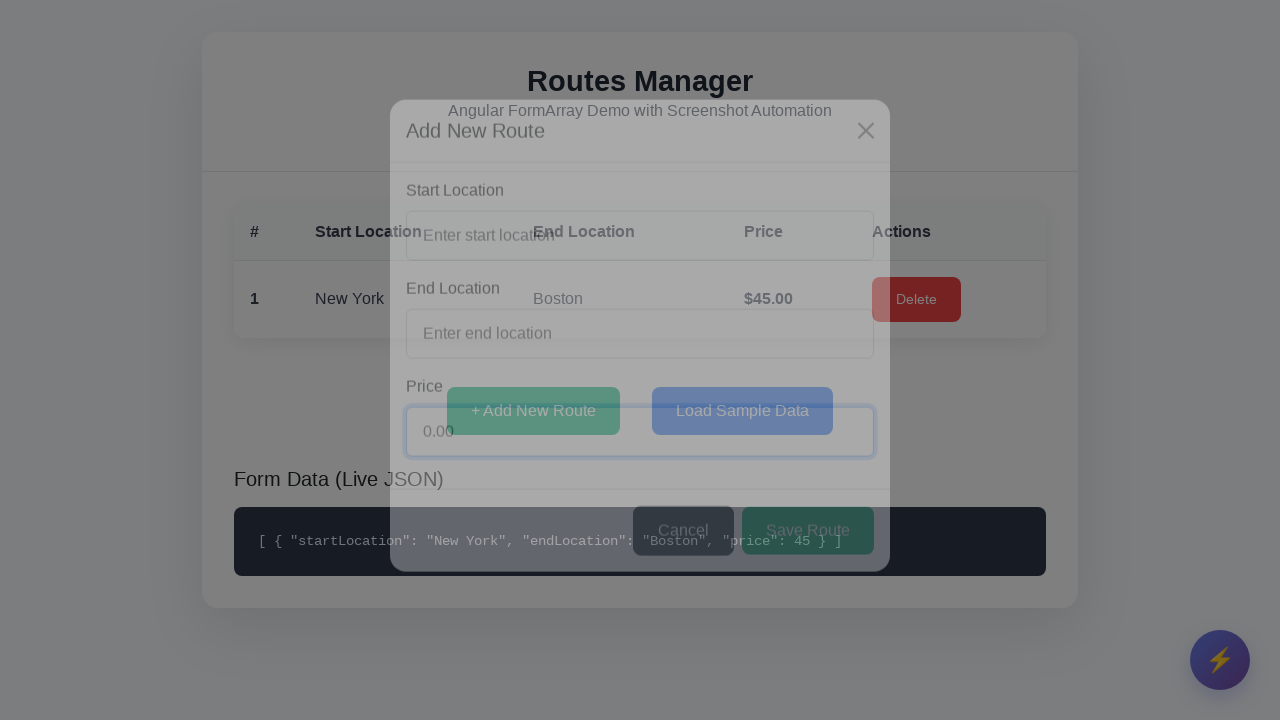

Waited 1 second for UI to update after saving route 1
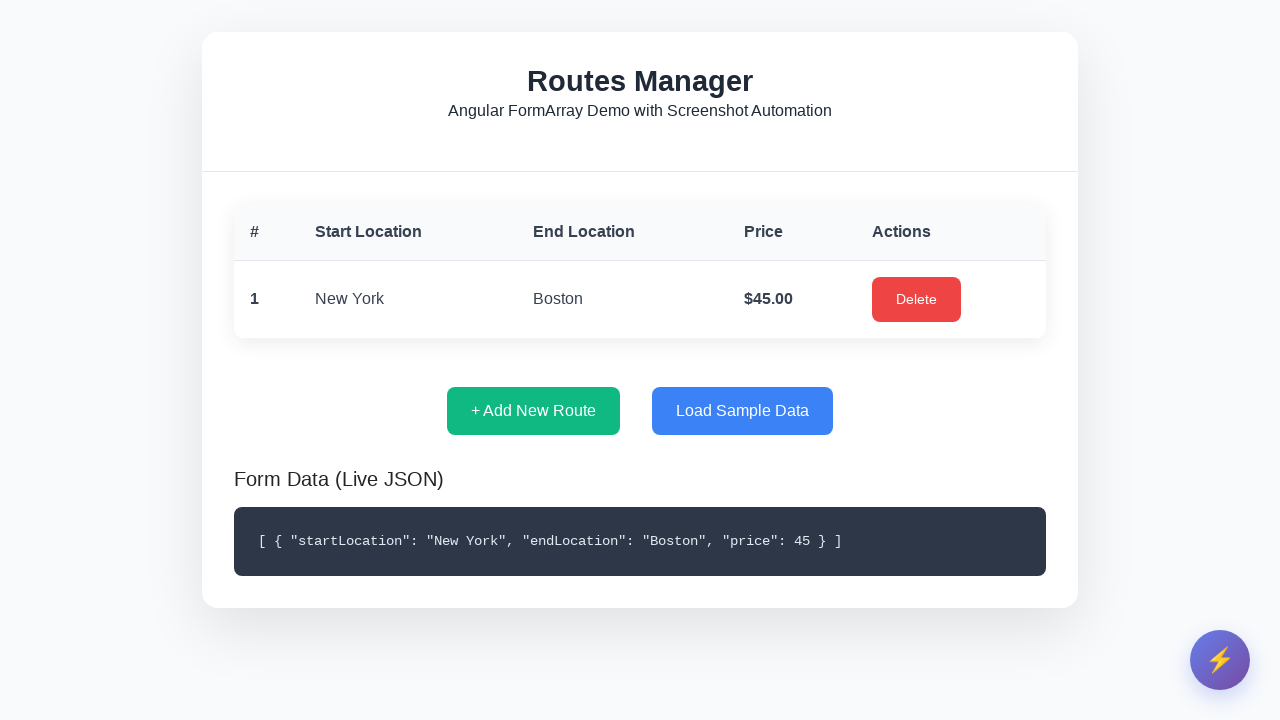

Clicked 'Add New Route' button (route 2 of 5) at (534, 411) on internal:role=button[name="+ Add New Route"i]
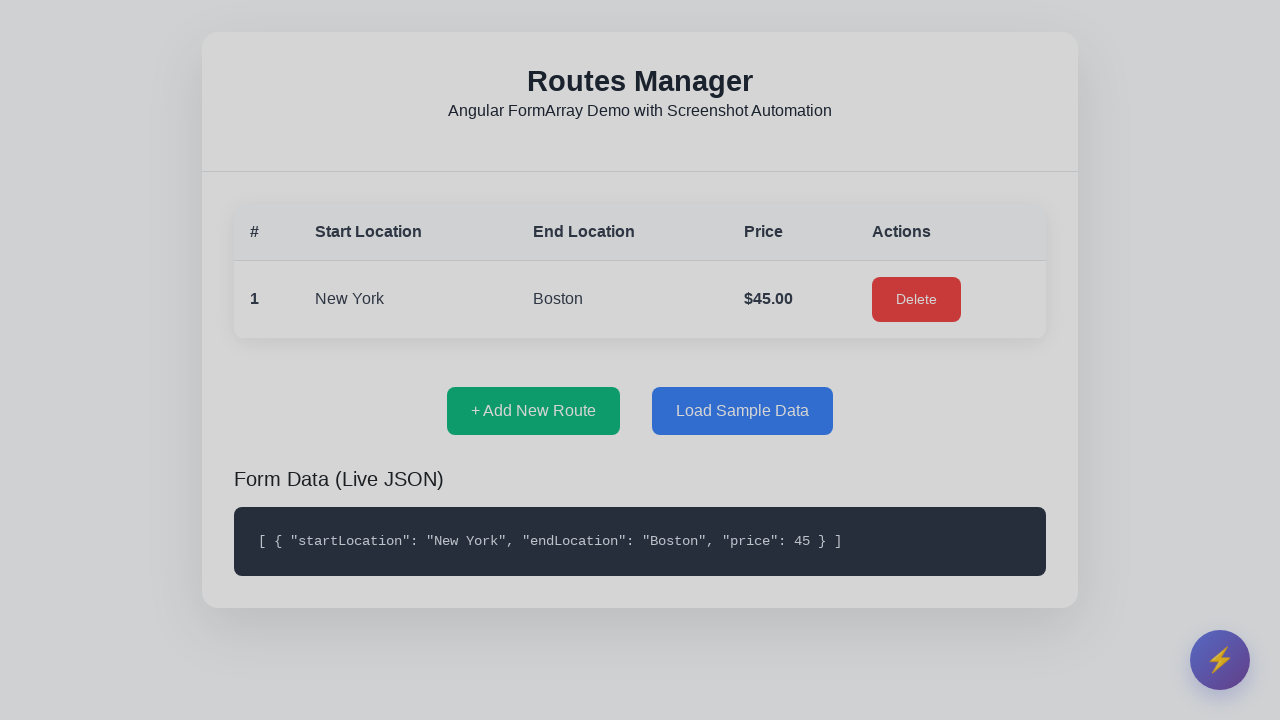

Filled start location with 'Los Angeles' on internal:role=textbox[name="Enter start location"i]
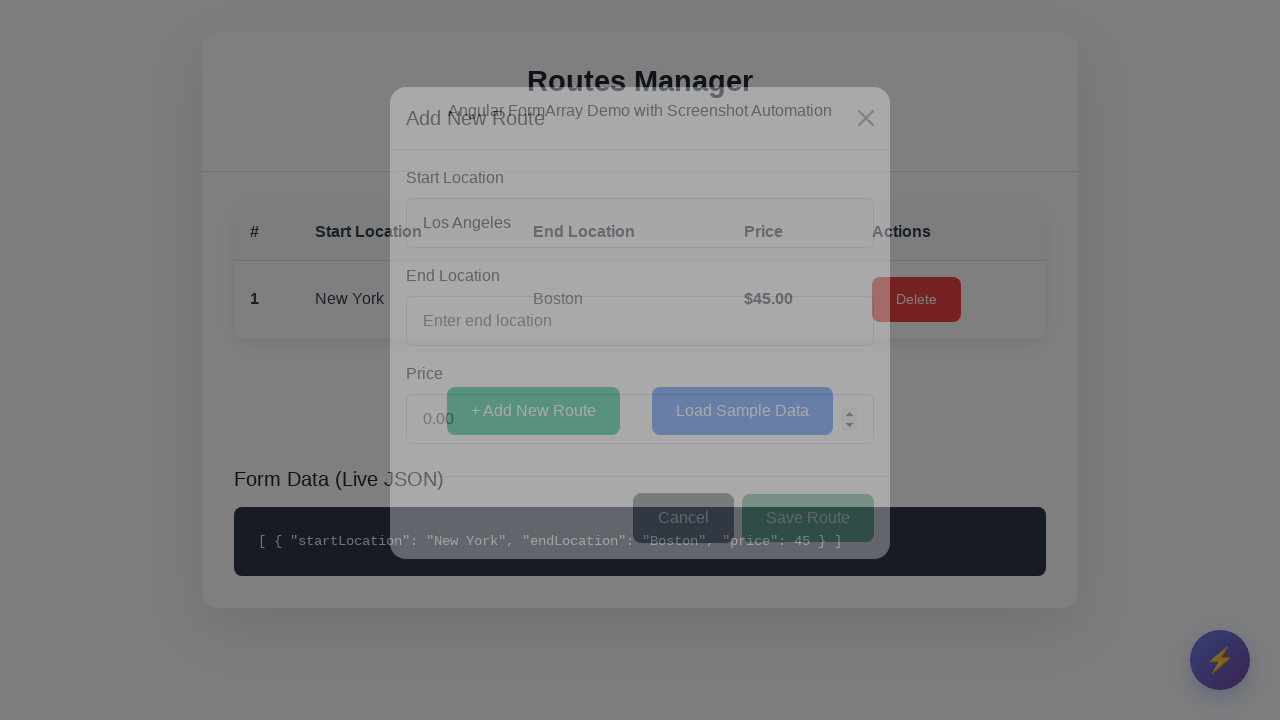

Filled end location with 'San Francisco' on internal:role=textbox[name="Enter end location"i]
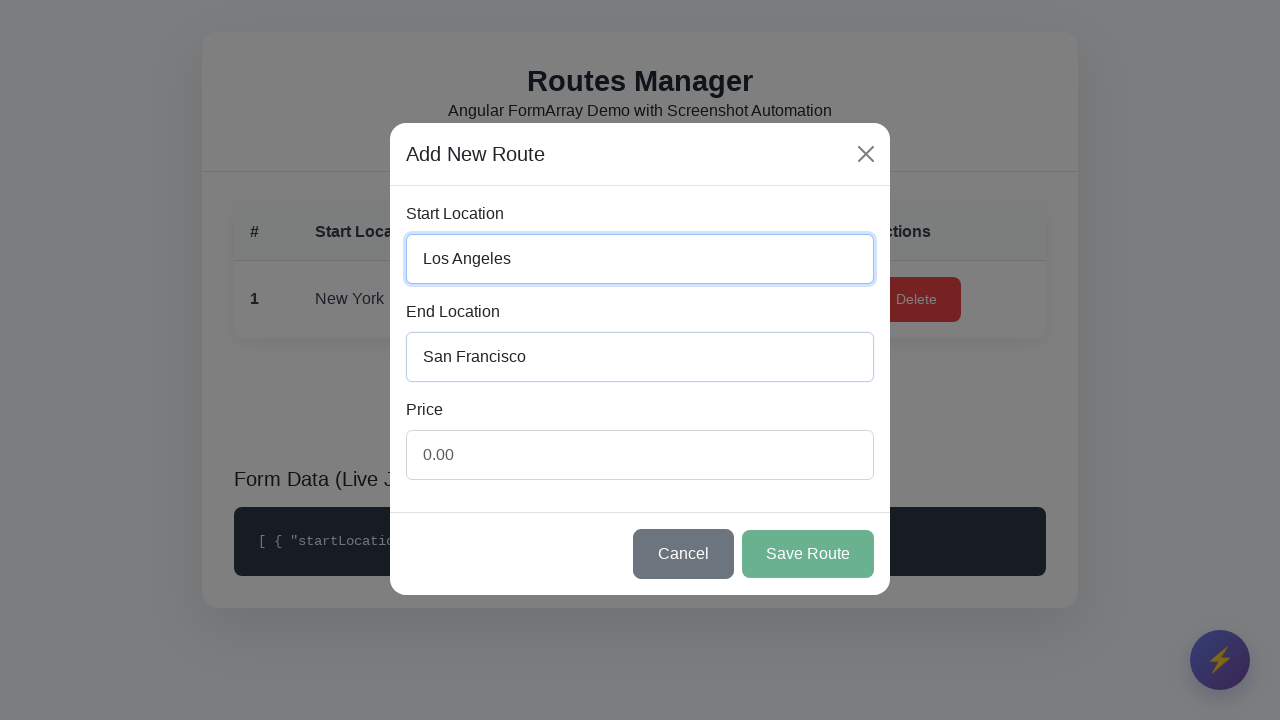

Filled price field with '65.5' on internal:attr=[placeholder="0.00"i]
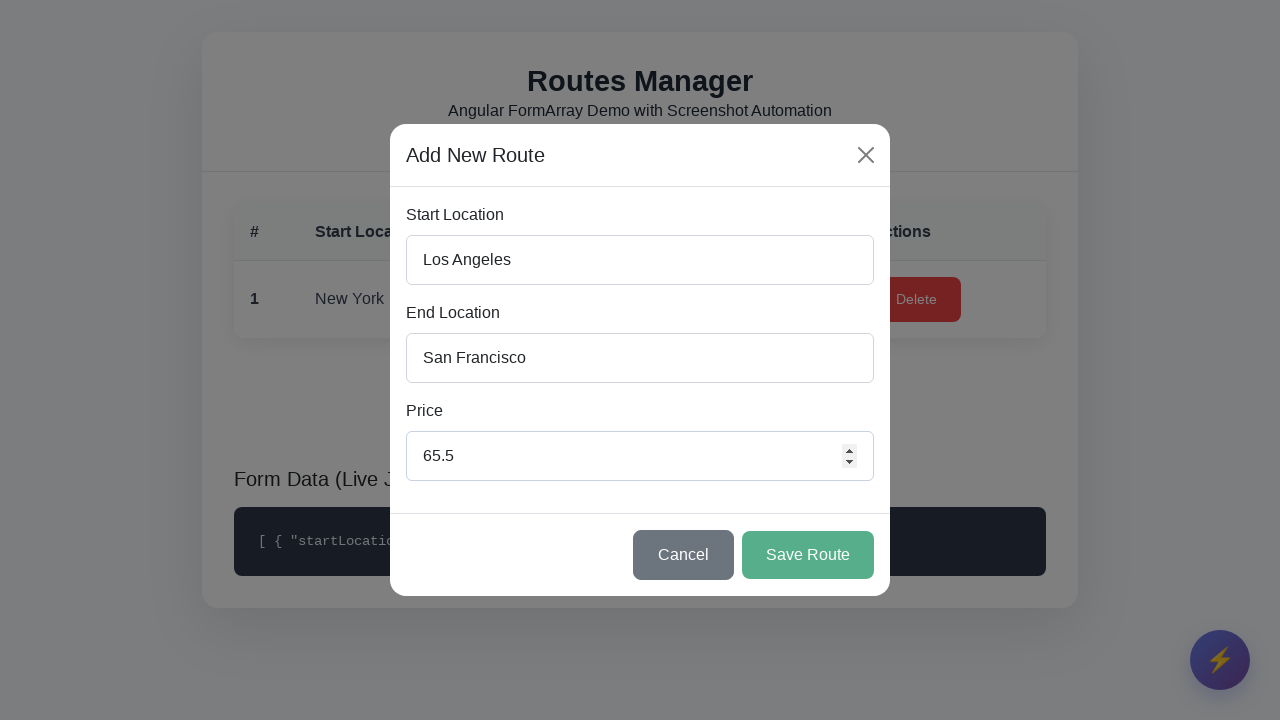

Clicked 'Save Route' button to save route 2 at (808, 555) on internal:role=button[name="Save Route"i]
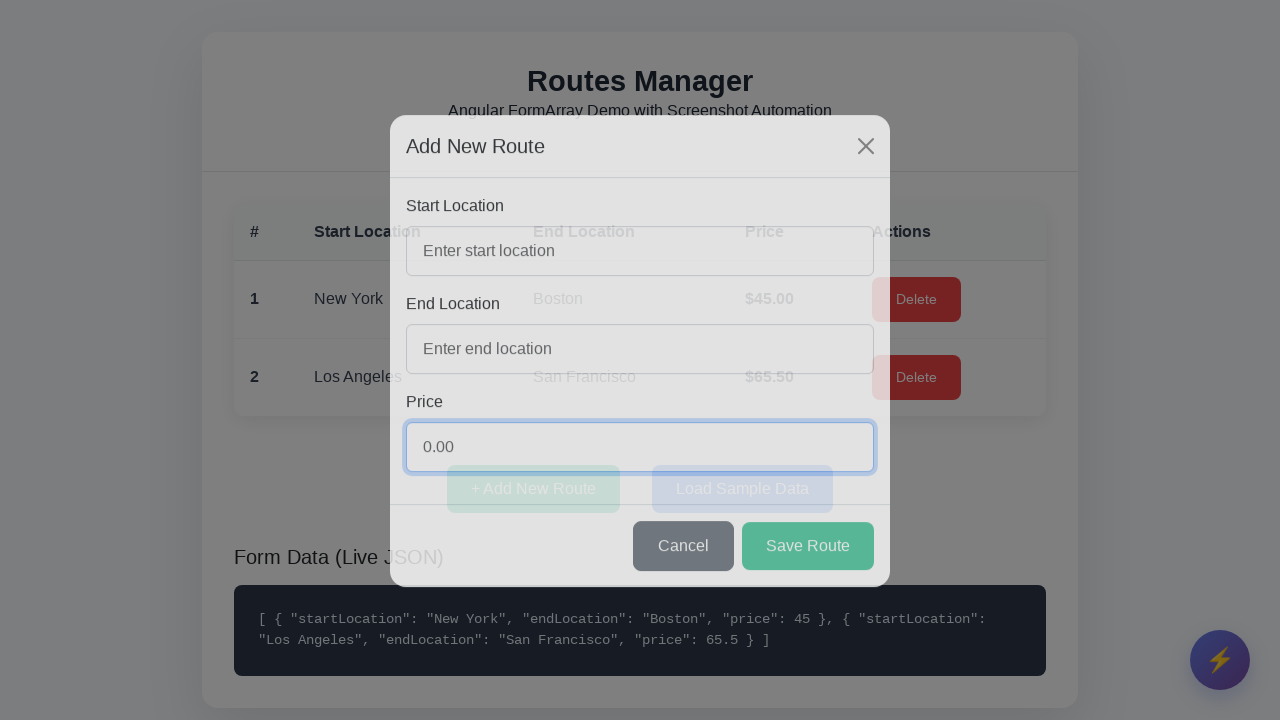

Waited 1 second for UI to update after saving route 2
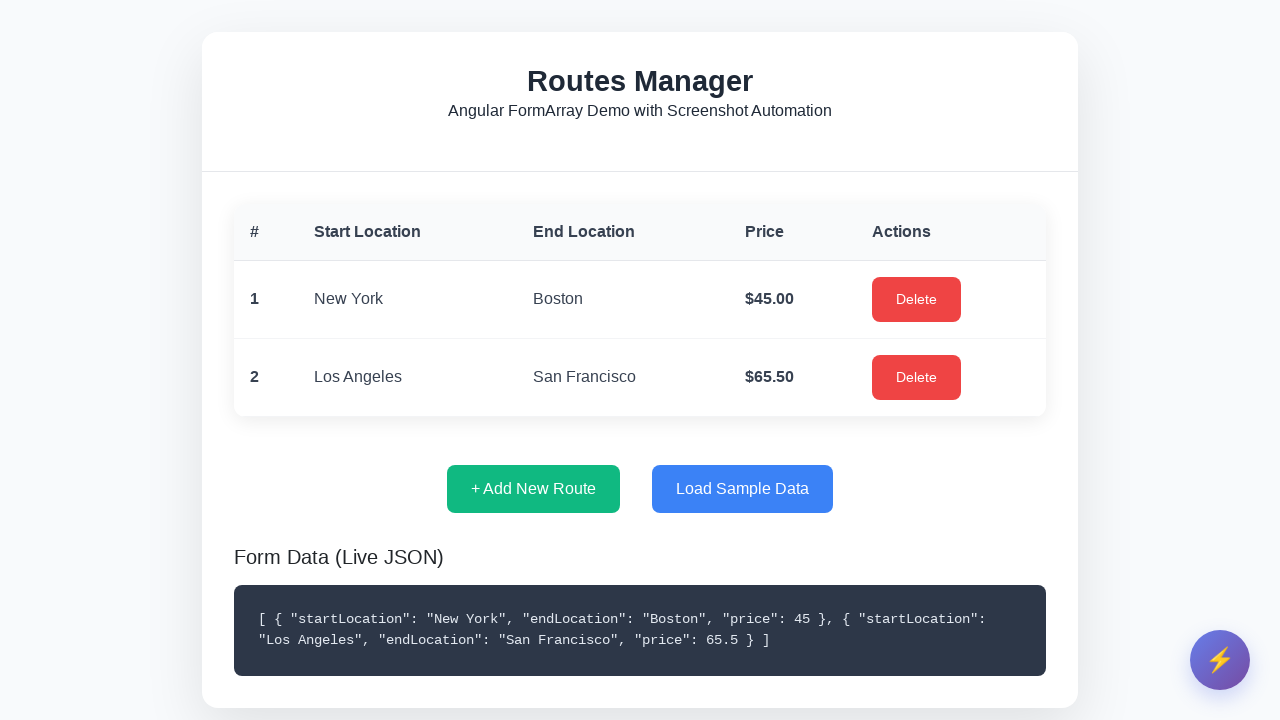

Clicked 'Add New Route' button (route 3 of 5) at (534, 489) on internal:role=button[name="+ Add New Route"i]
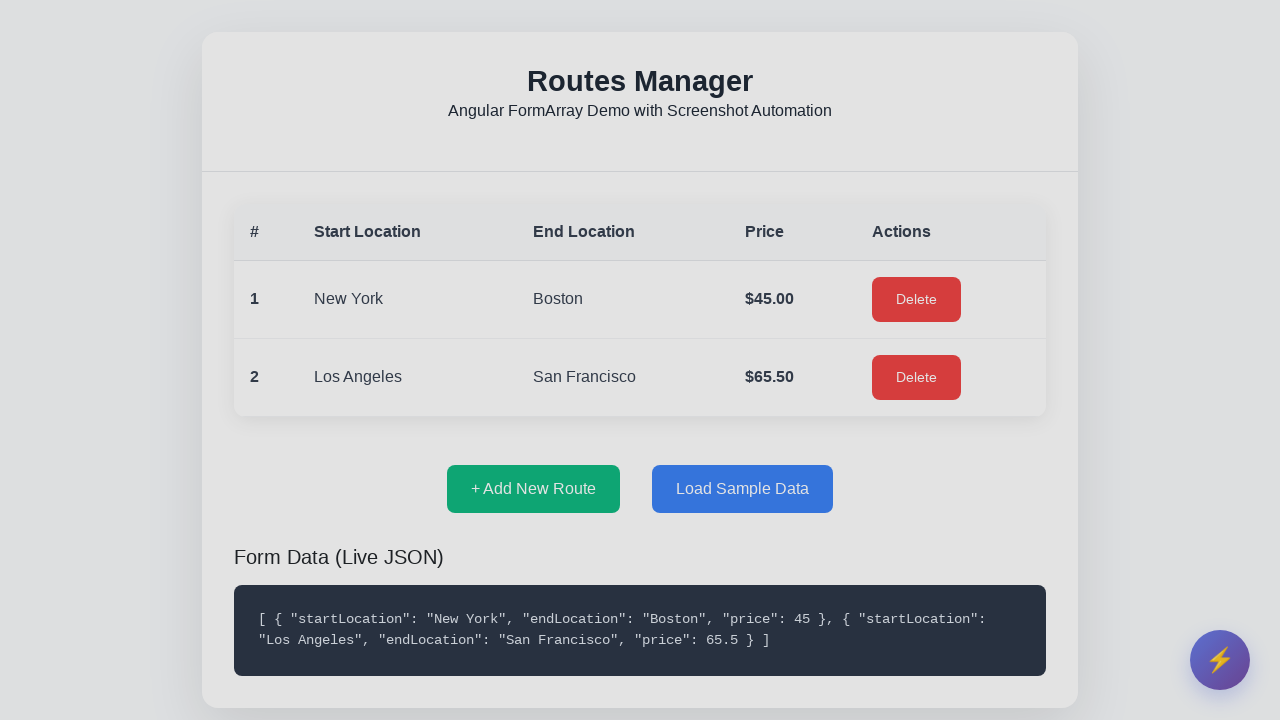

Filled start location with 'Chicago' on internal:role=textbox[name="Enter start location"i]
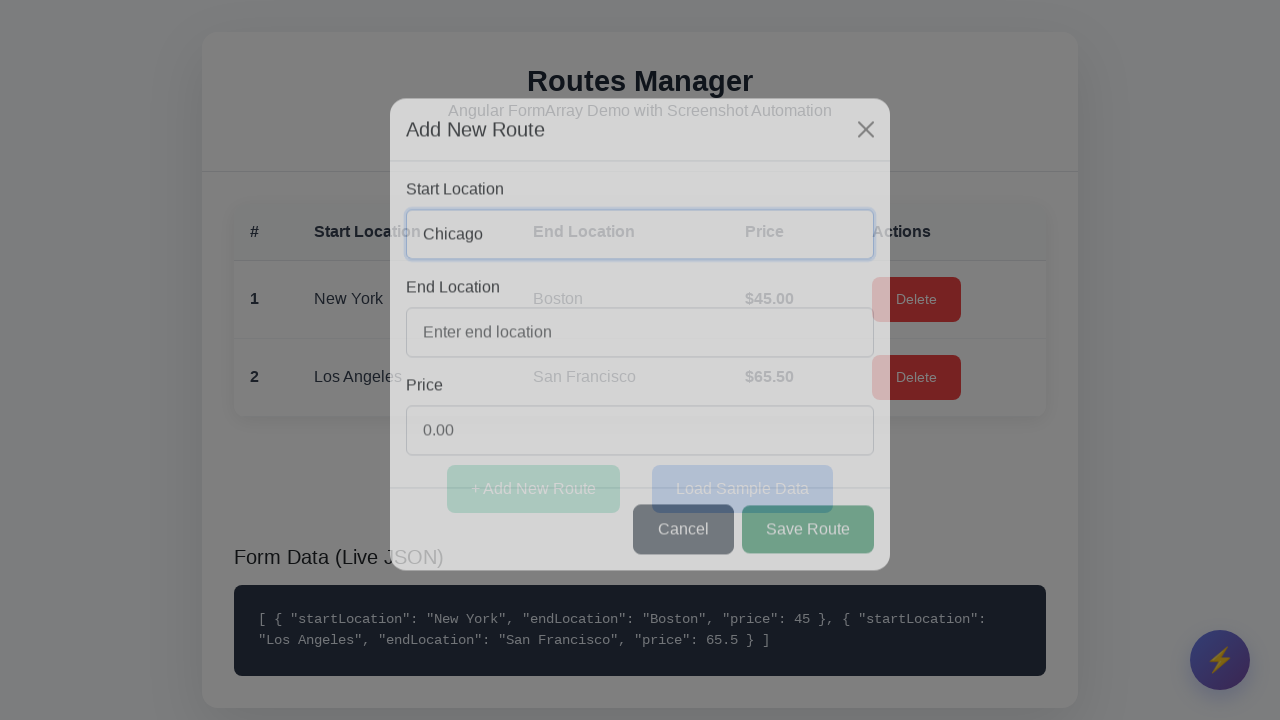

Filled end location with 'Detroit' on internal:role=textbox[name="Enter end location"i]
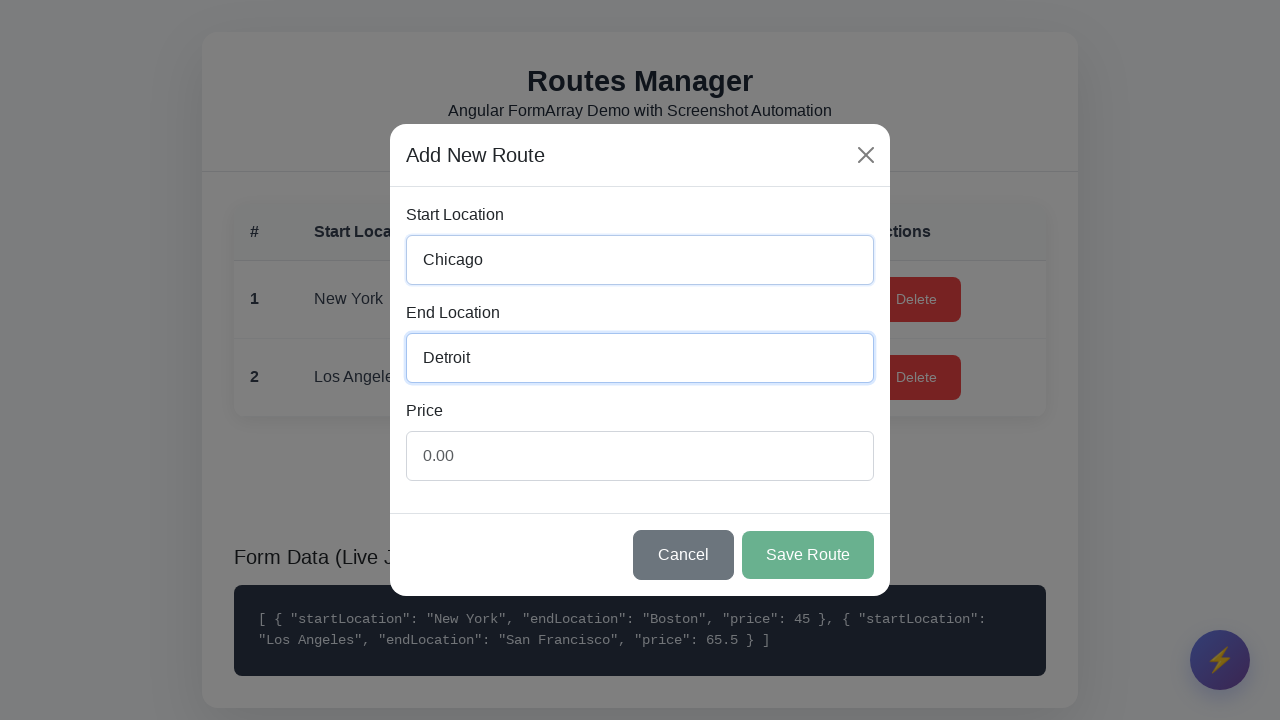

Filled price field with '35.75' on internal:attr=[placeholder="0.00"i]
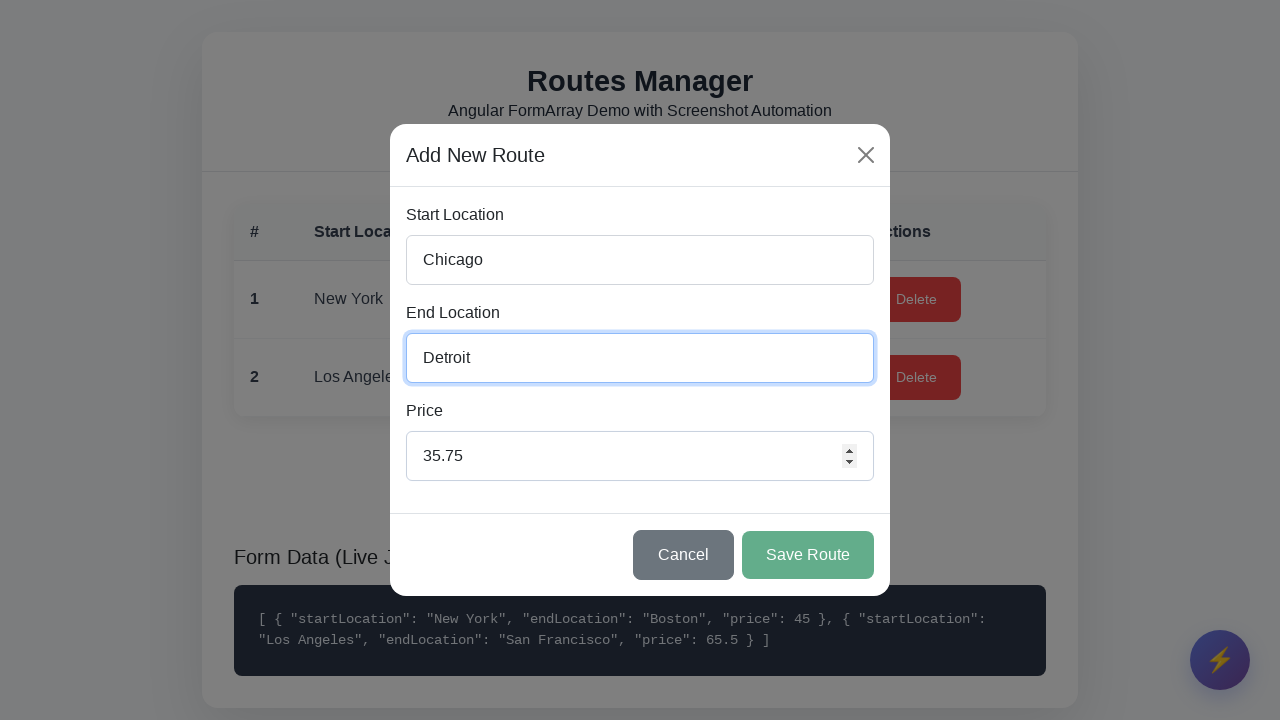

Clicked 'Save Route' button to save route 3 at (808, 555) on internal:role=button[name="Save Route"i]
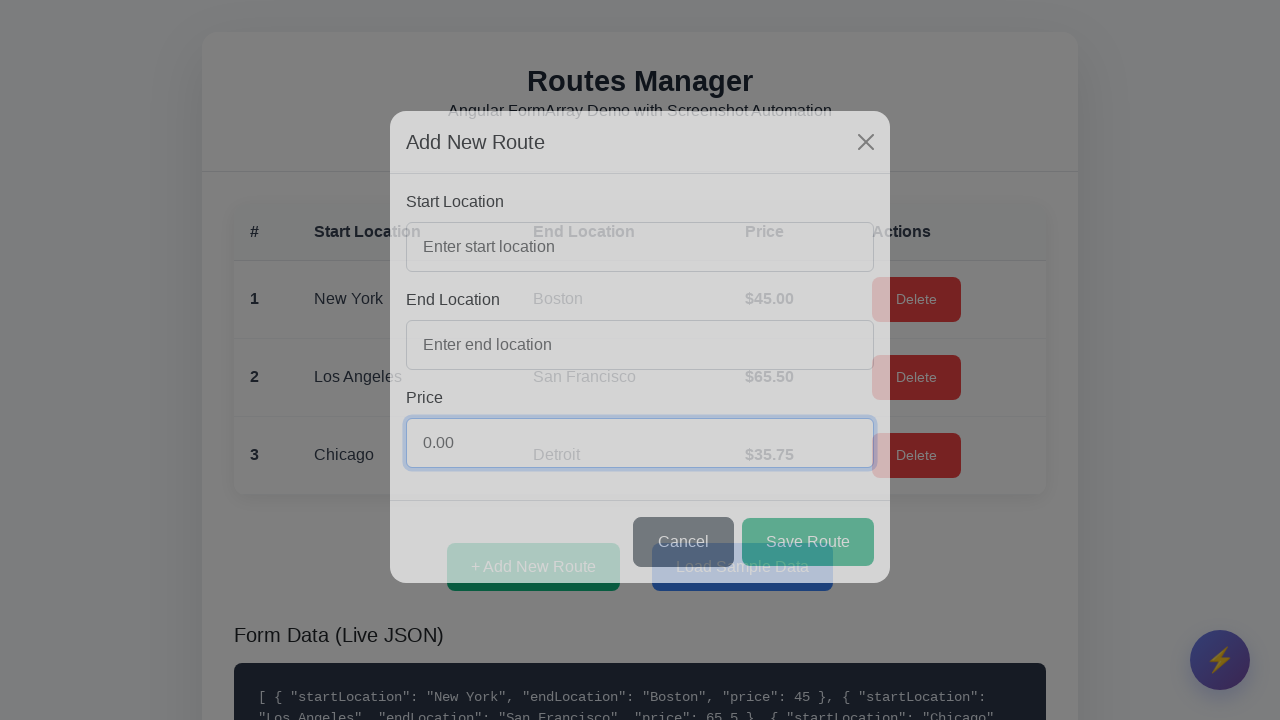

Waited 1 second for UI to update after saving route 3
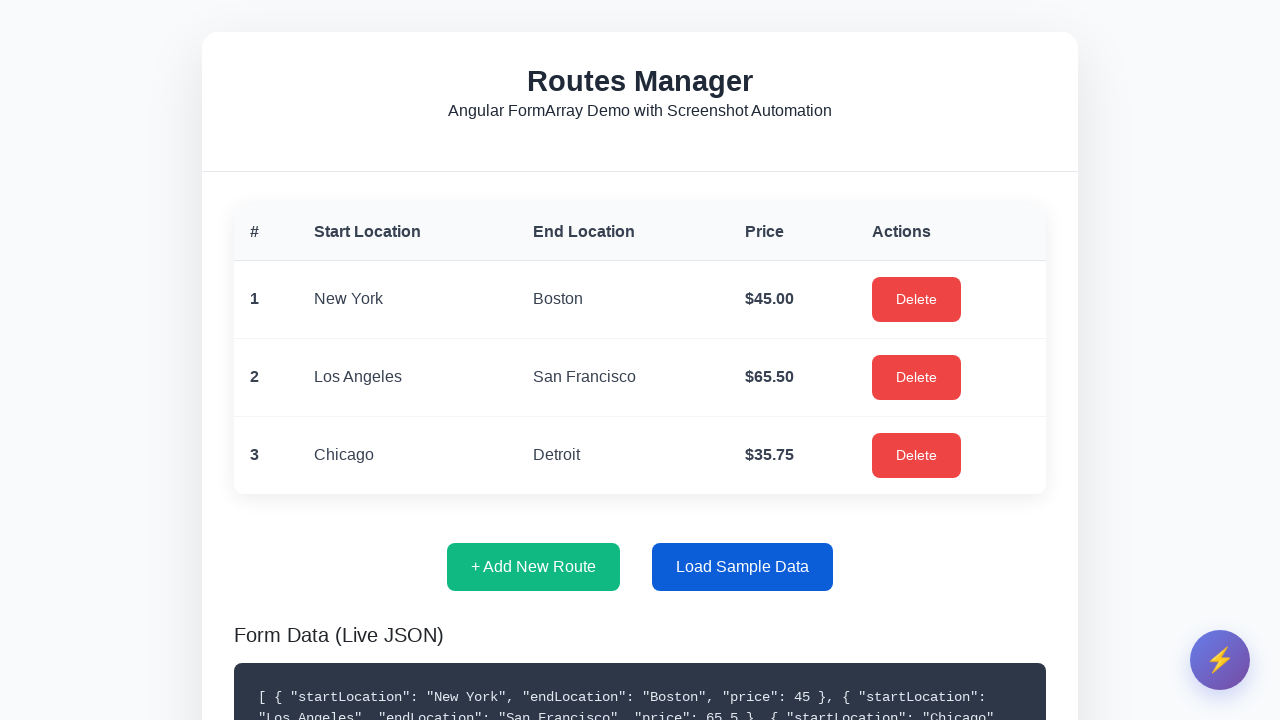

Clicked 'Add New Route' button (route 4 of 5) at (534, 567) on internal:role=button[name="+ Add New Route"i]
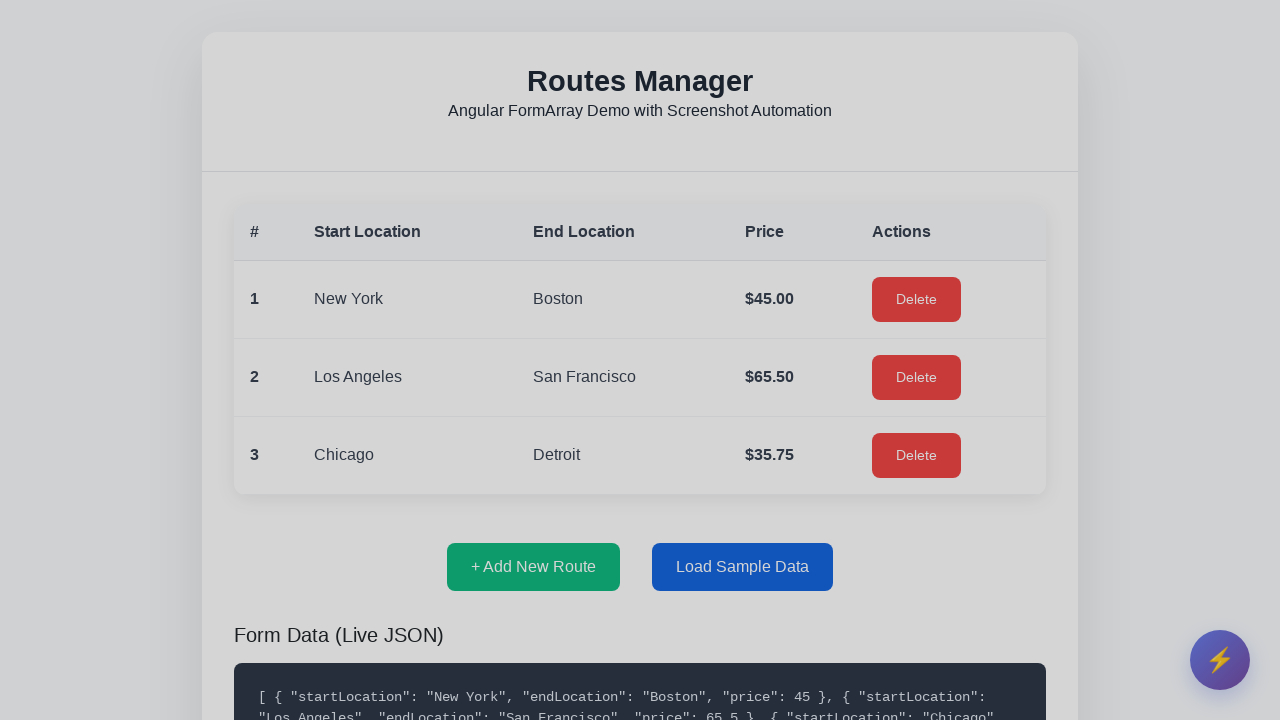

Filled start location with 'Miami' on internal:role=textbox[name="Enter start location"i]
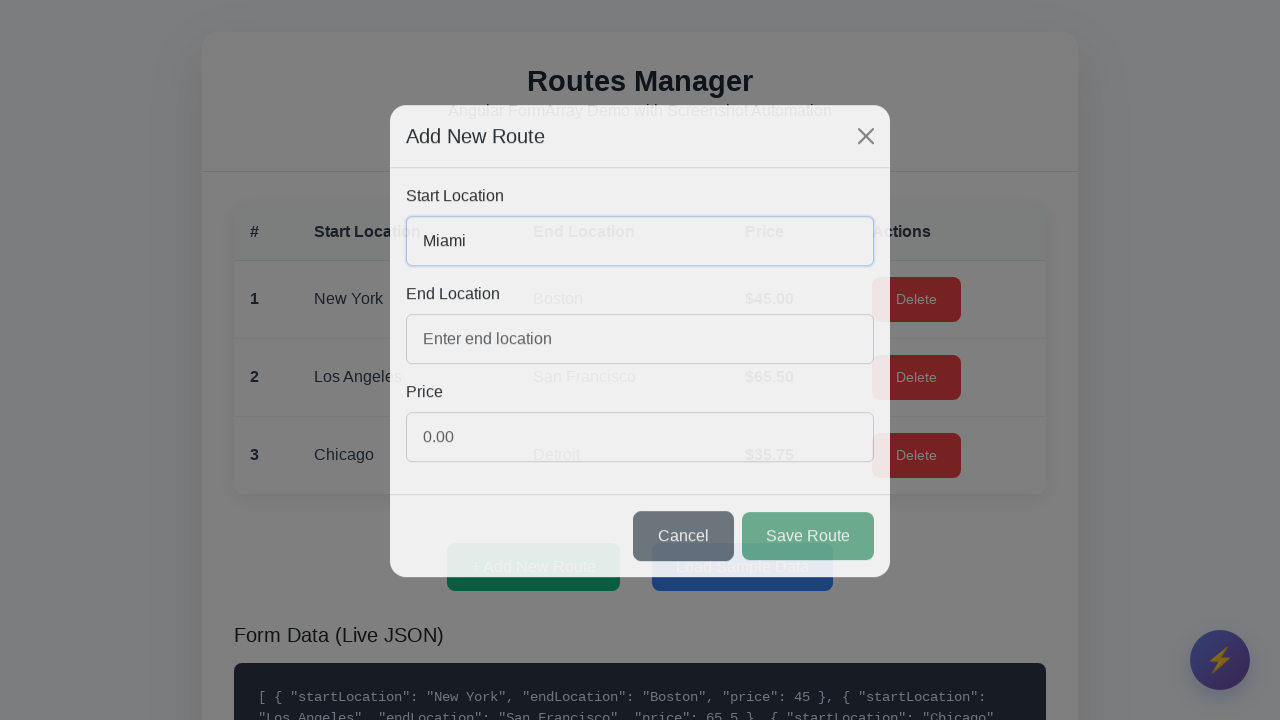

Filled end location with 'Orlando' on internal:role=textbox[name="Enter end location"i]
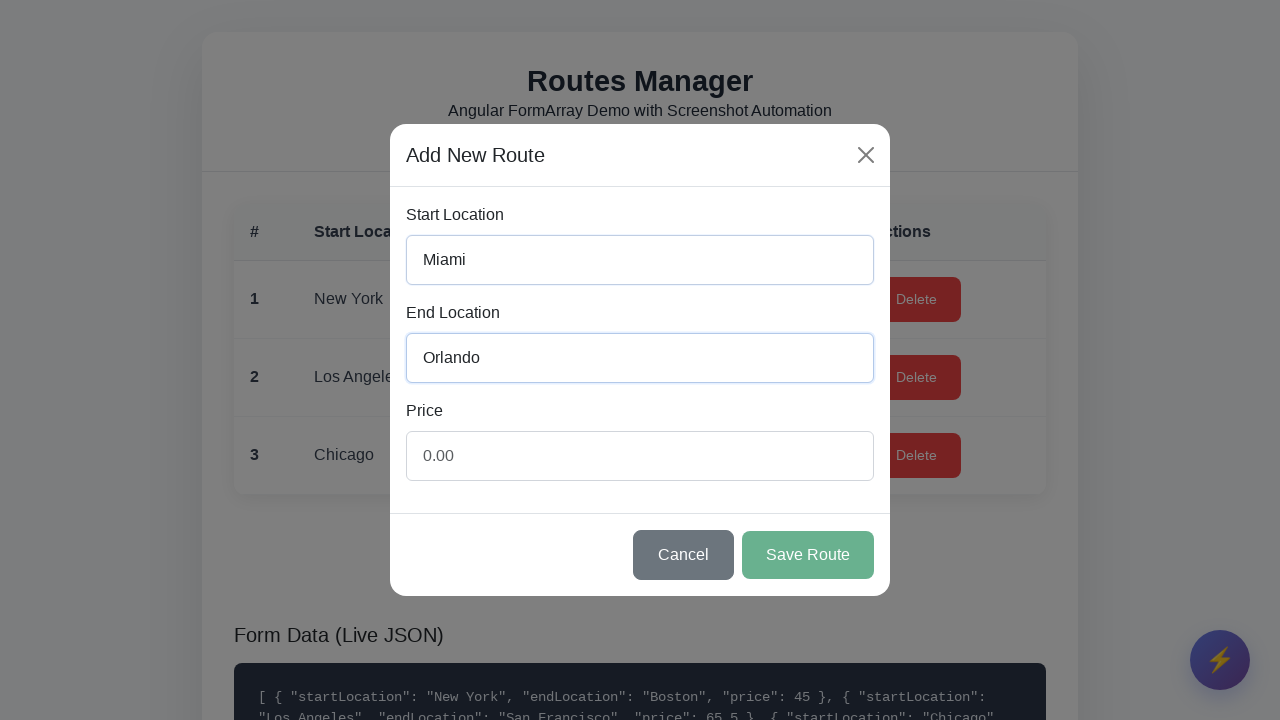

Filled price field with '28.0' on internal:attr=[placeholder="0.00"i]
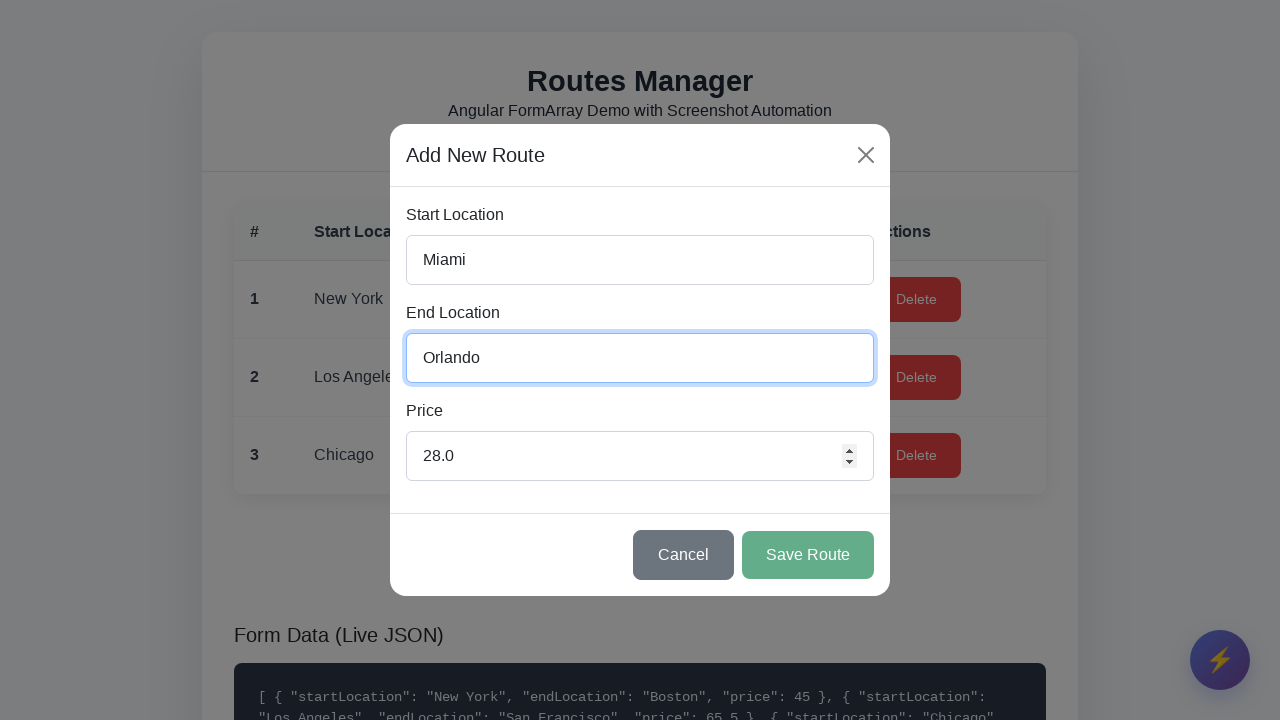

Clicked 'Save Route' button to save route 4 at (808, 555) on internal:role=button[name="Save Route"i]
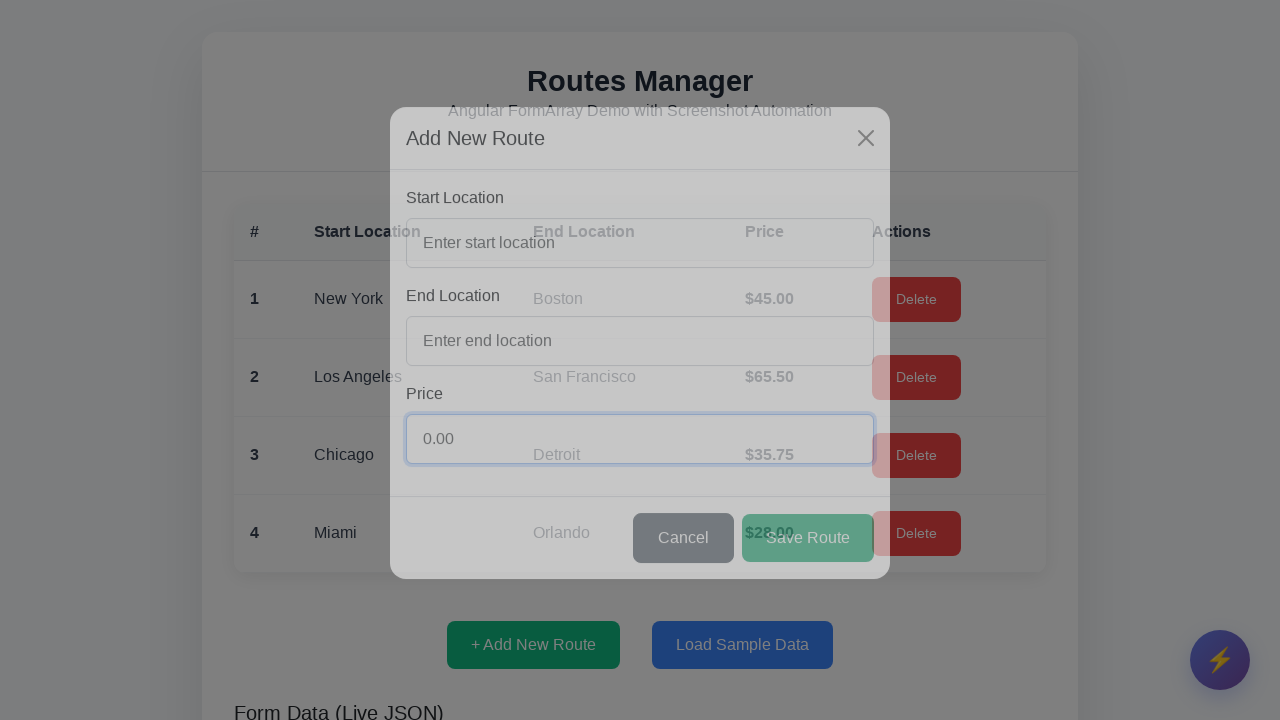

Waited 1 second for UI to update after saving route 4
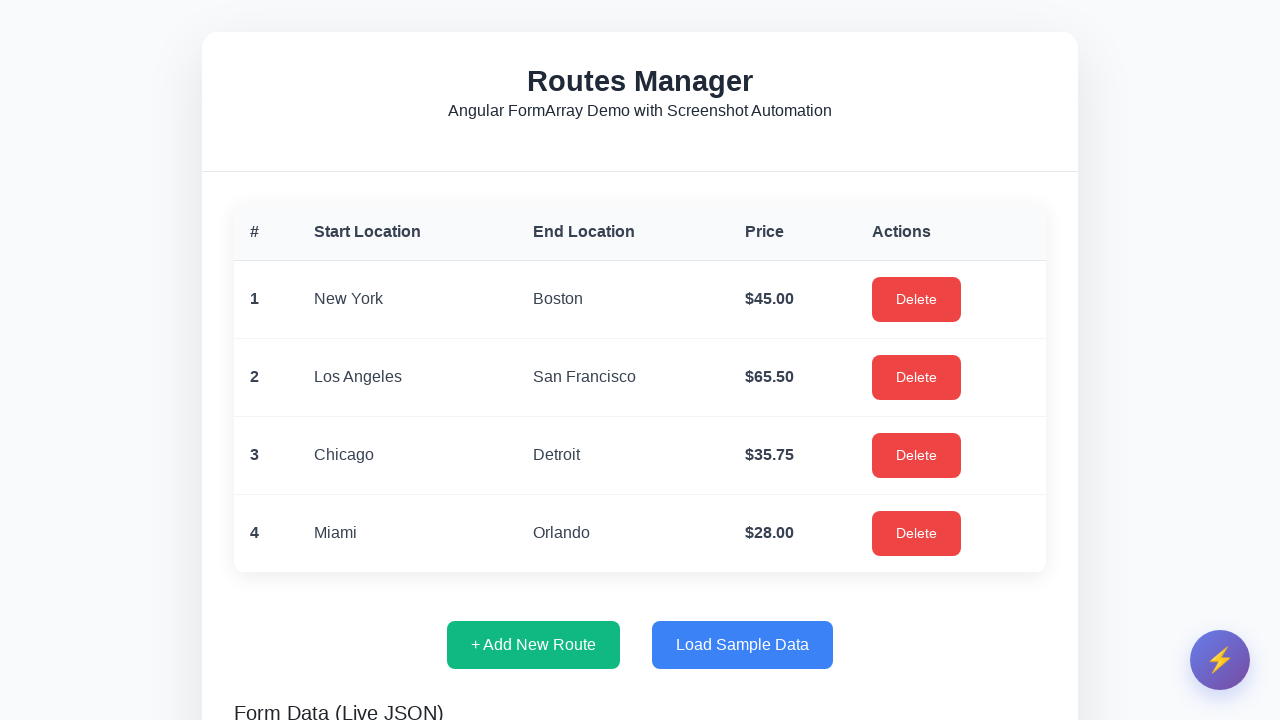

Clicked 'Add New Route' button (route 5 of 5) at (534, 645) on internal:role=button[name="+ Add New Route"i]
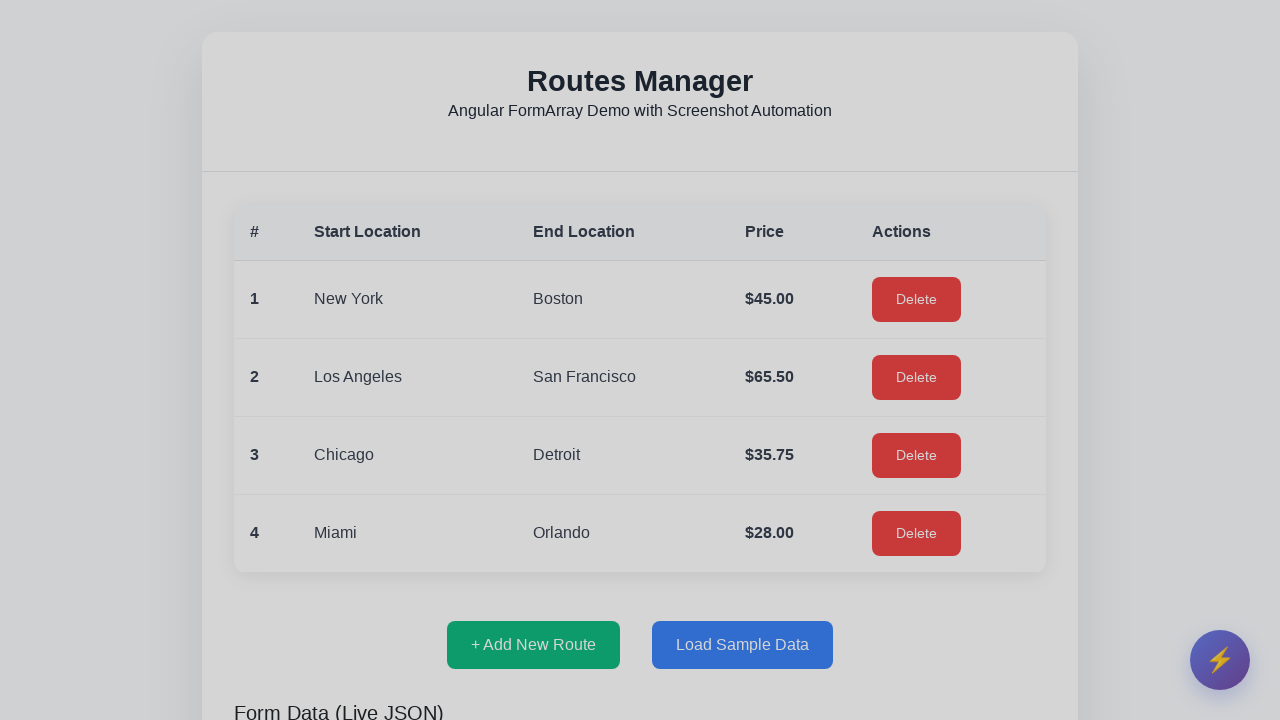

Filled start location with 'Seattle' on internal:role=textbox[name="Enter start location"i]
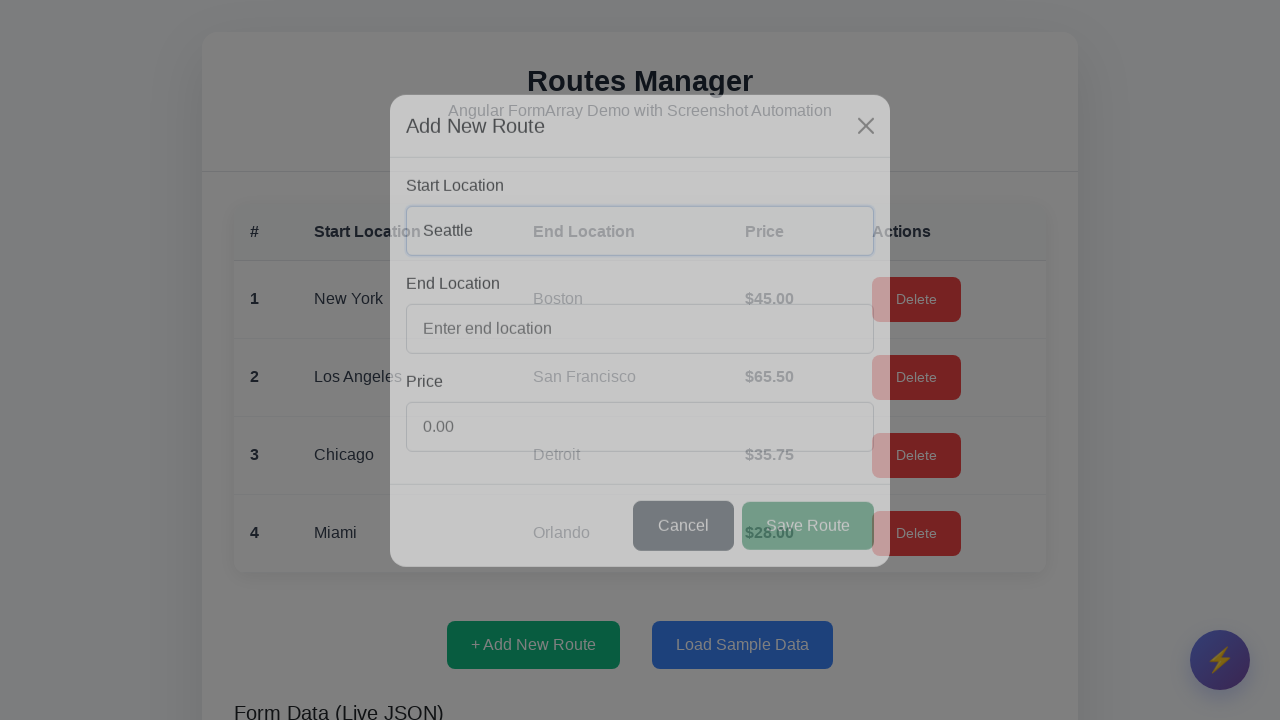

Filled end location with 'Portland' on internal:role=textbox[name="Enter end location"i]
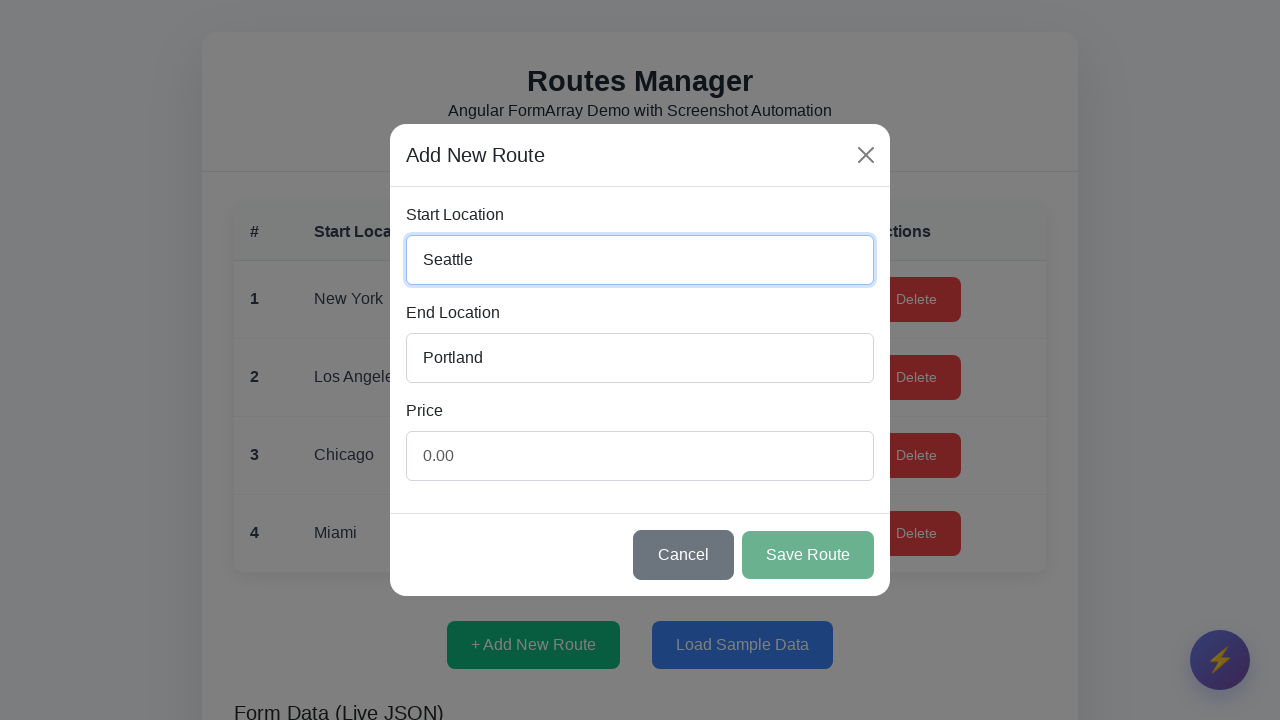

Filled price field with '32.25' on internal:attr=[placeholder="0.00"i]
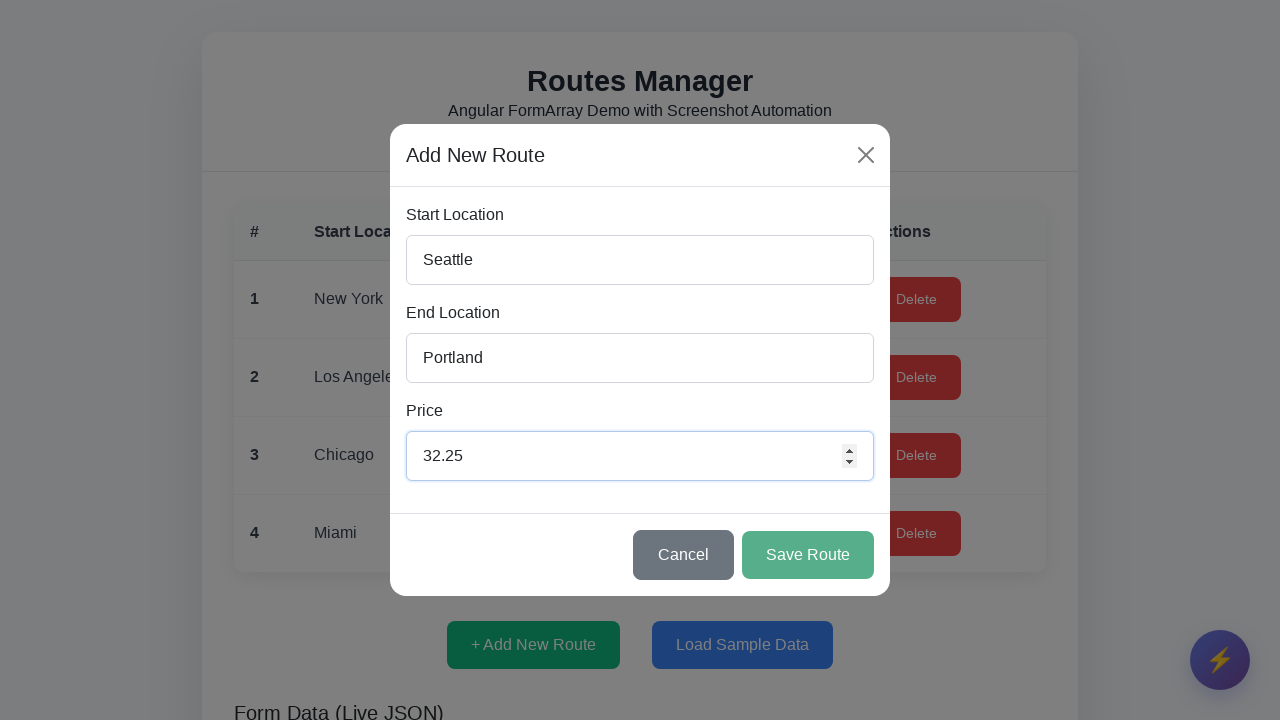

Clicked 'Save Route' button to save route 5 at (808, 555) on internal:role=button[name="Save Route"i]
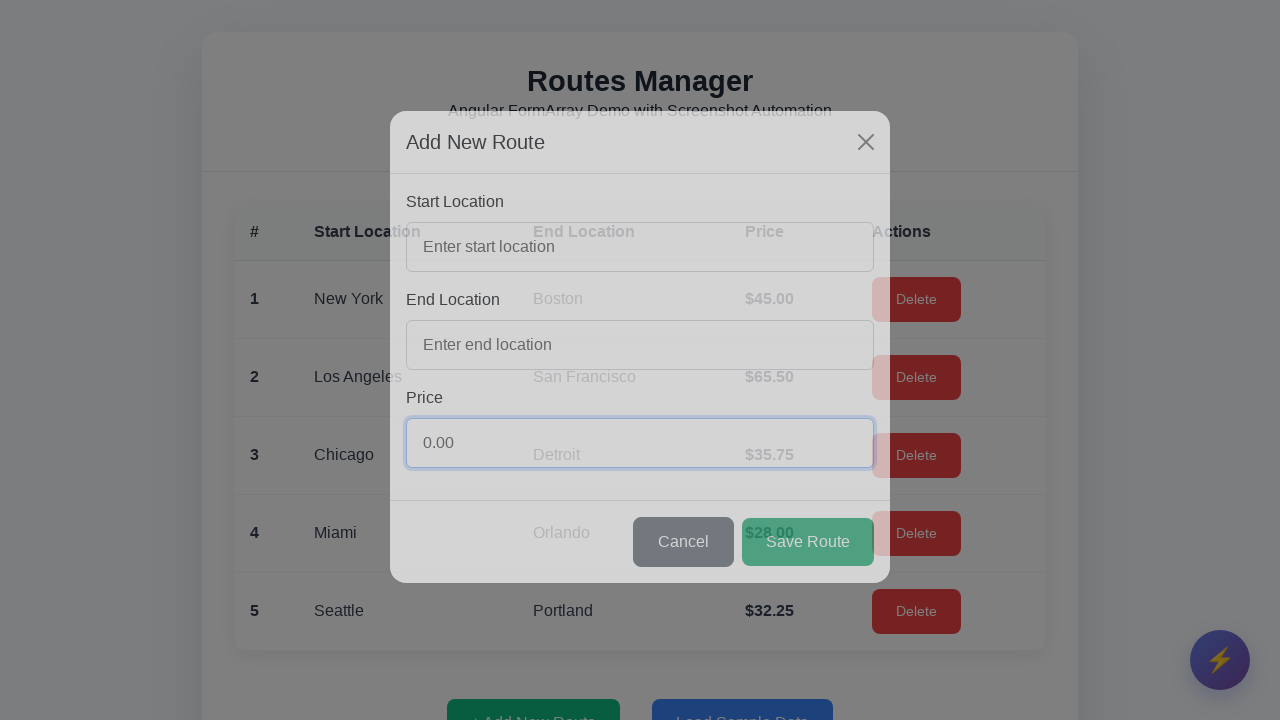

Waited 1 second for UI to update after saving route 5
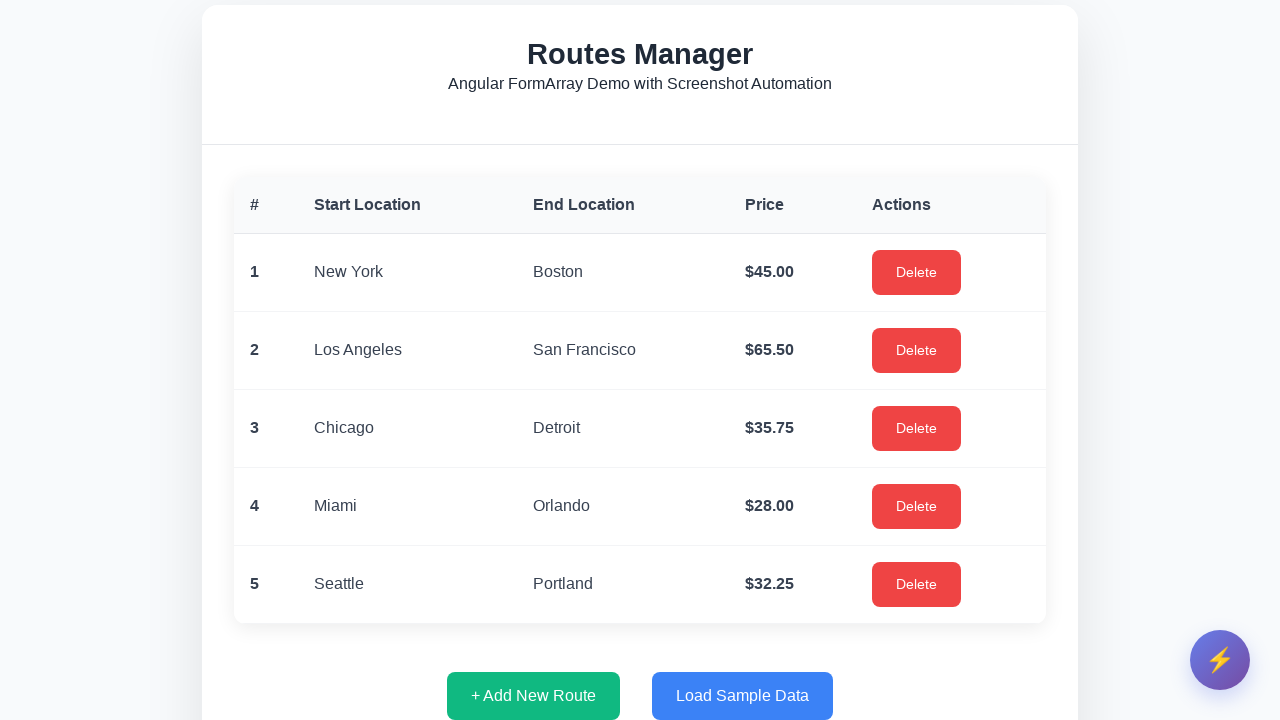

Clicked FAB button to show results at (1220, 660) on internal:role=button[name="⚡"i]
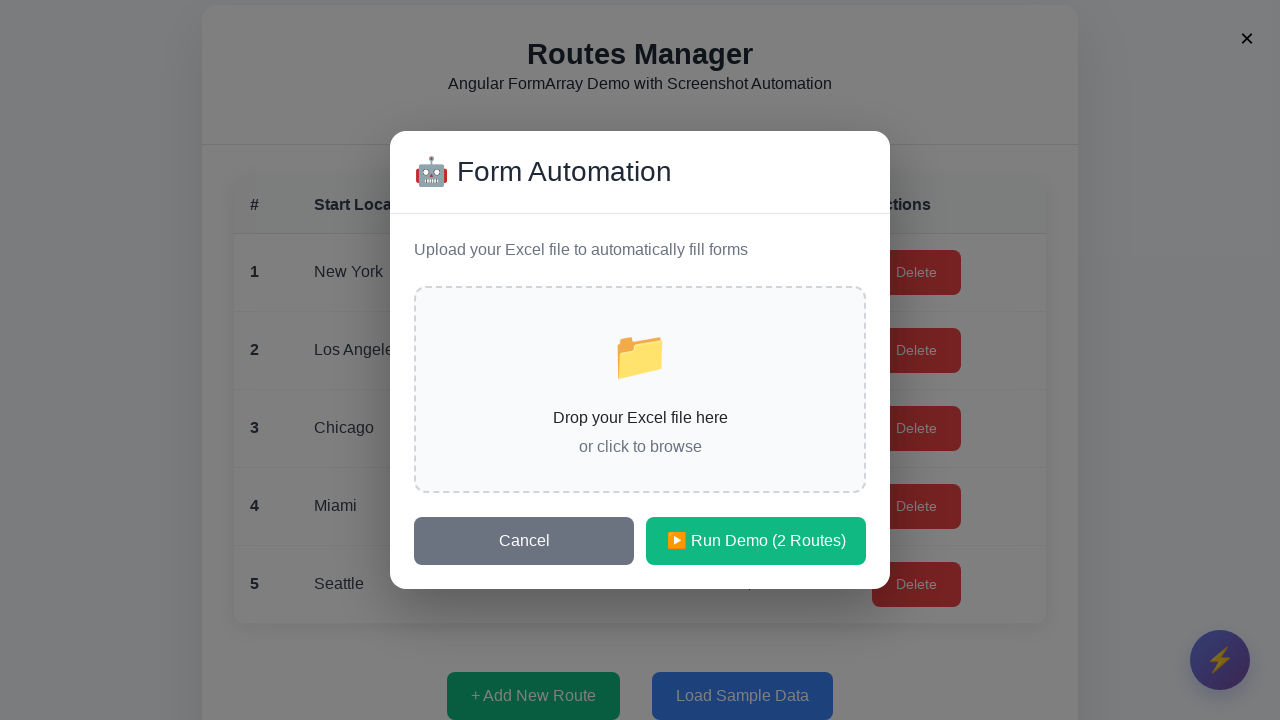

Waited 2 seconds for final UI updates
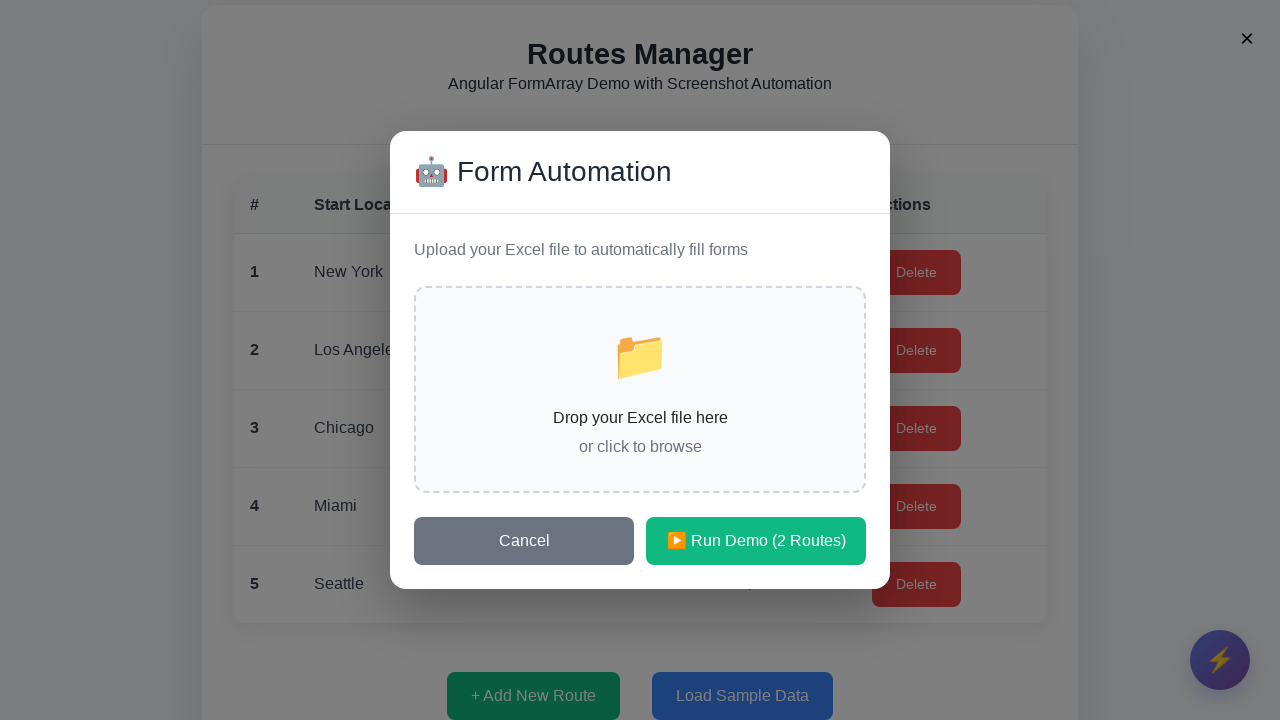

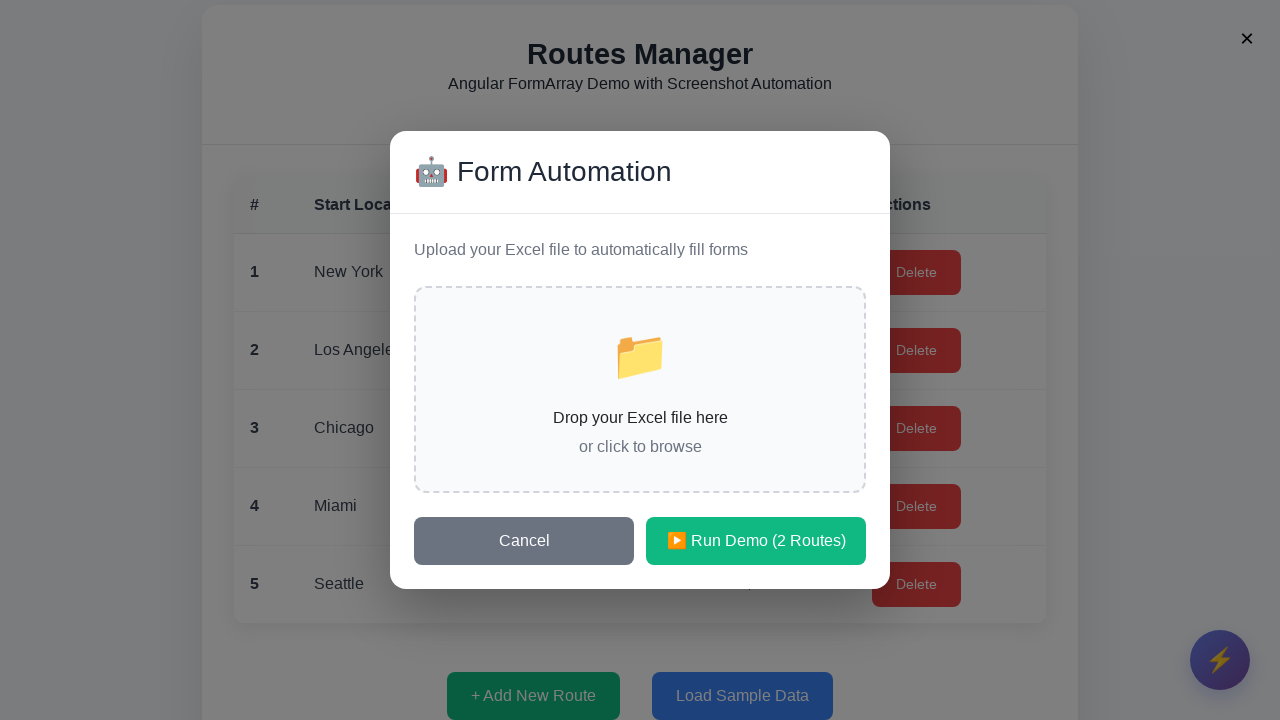